Tests opting out of A/B testing by forging an opt-out cookie on the target page, refreshing, and verifying the page shows "No A/B Test" heading.

Starting URL: http://the-internet.herokuapp.com/abtest

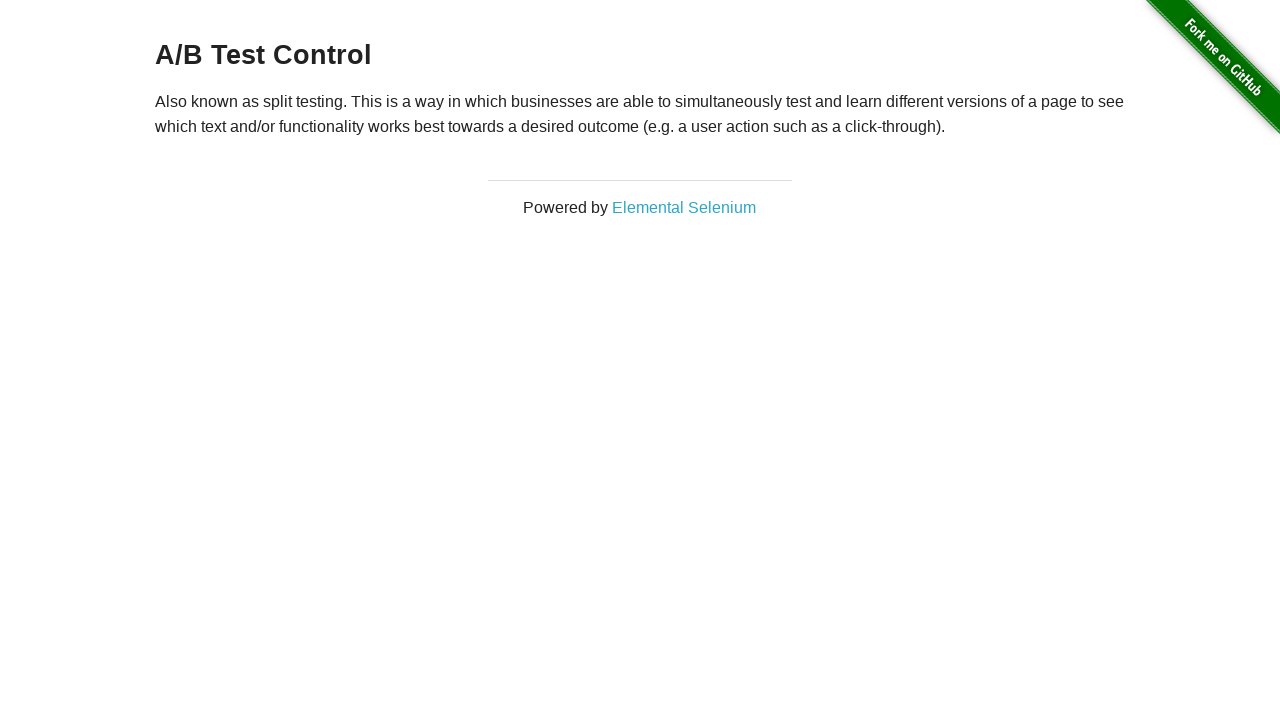

Retrieved initial heading text from h3 element
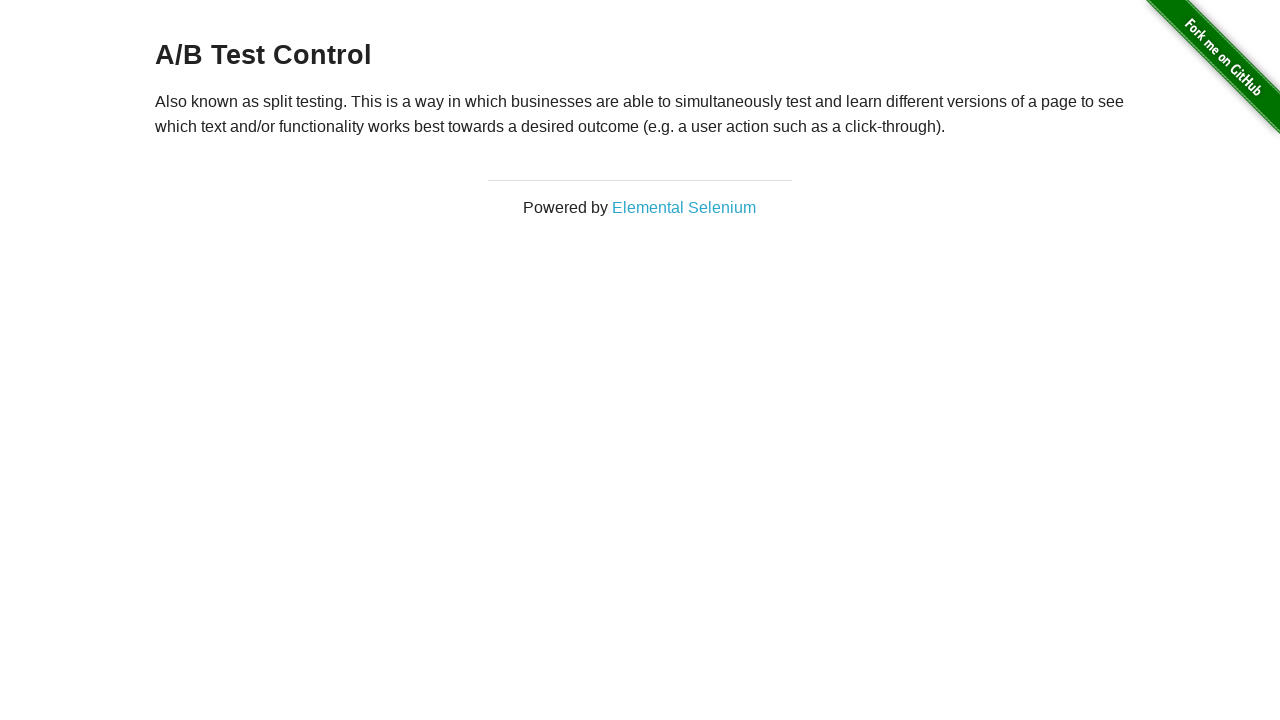

Verified initial heading is one of the A/B test variations
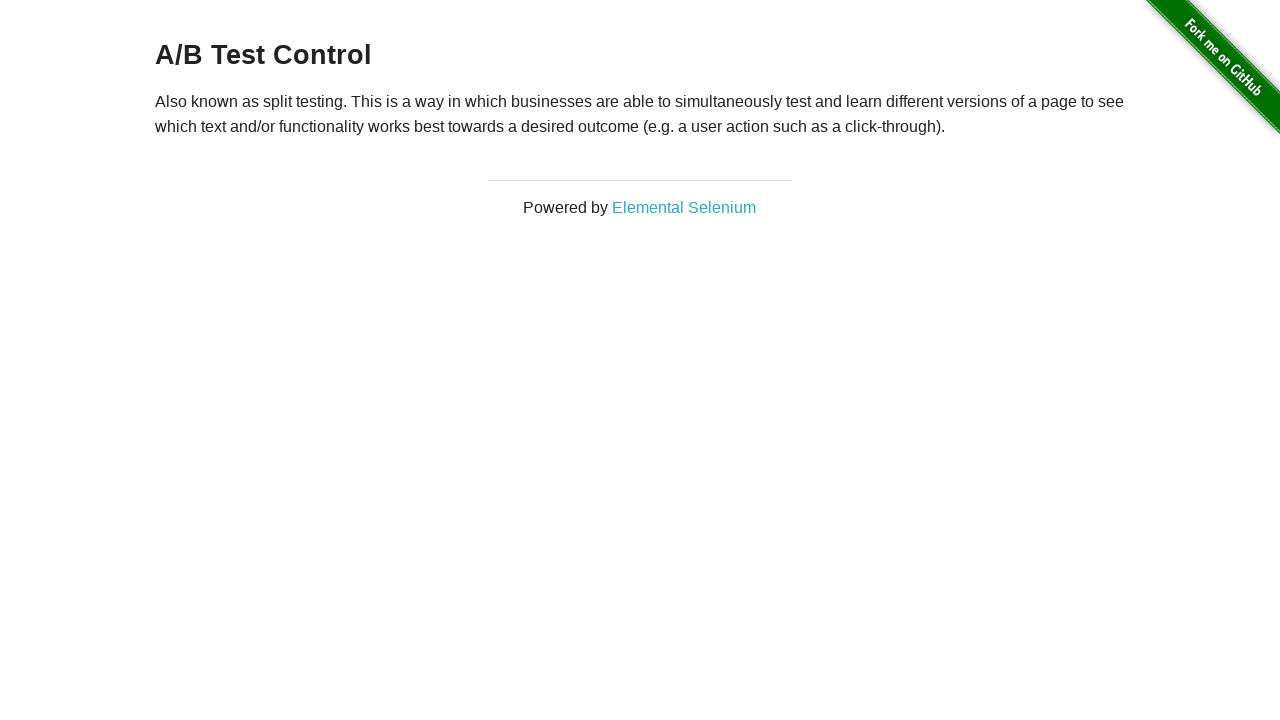

Added optimizelyOptOut cookie to opt out of A/B testing
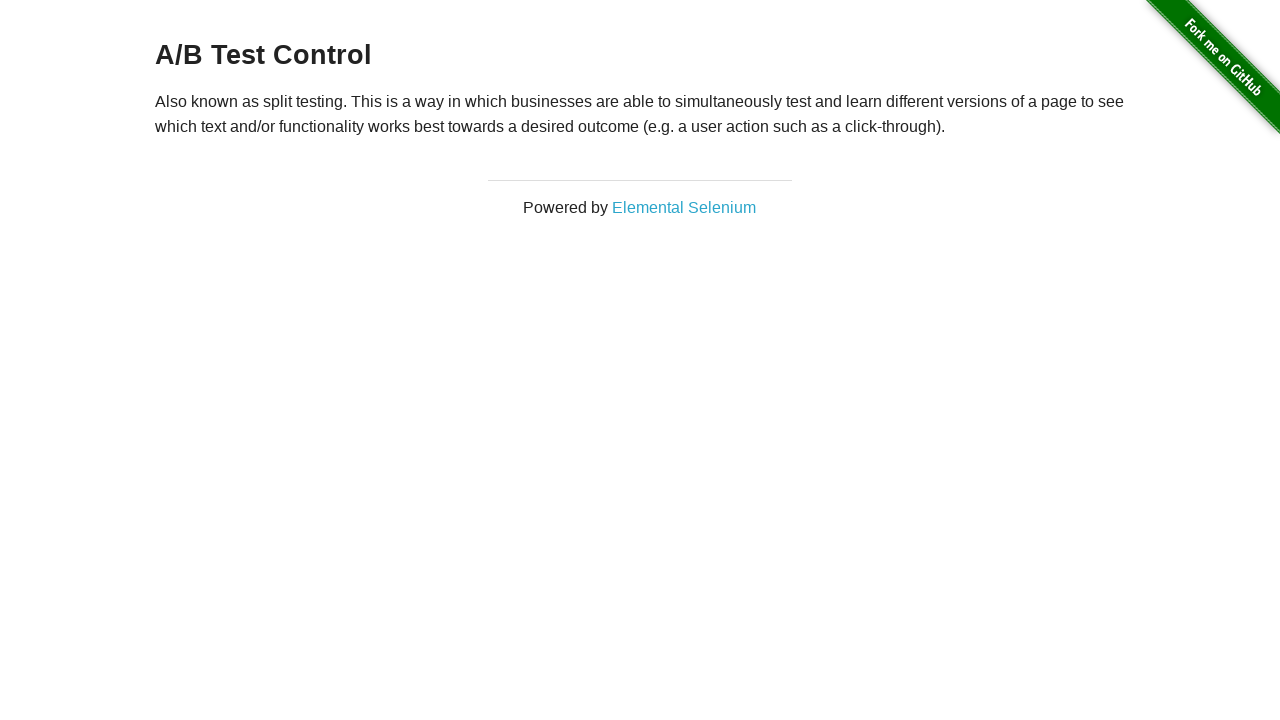

Reloaded page to apply the opt-out cookie
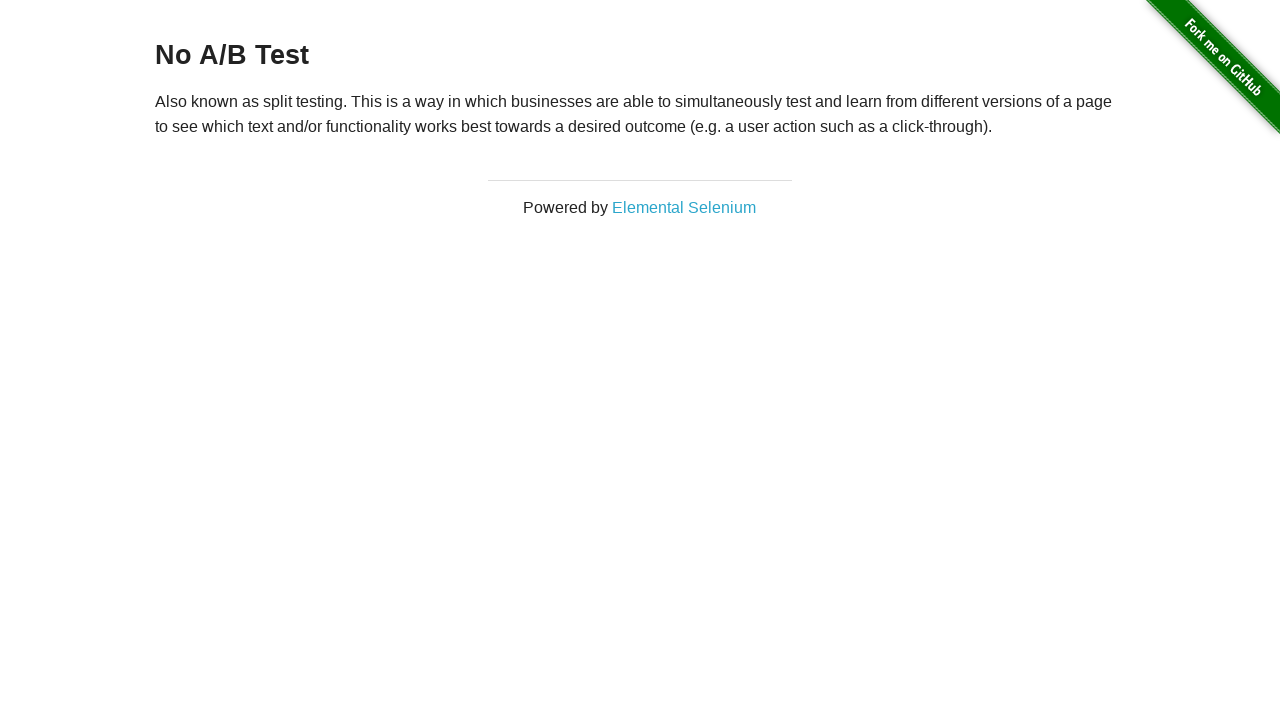

Retrieved heading text after page reload
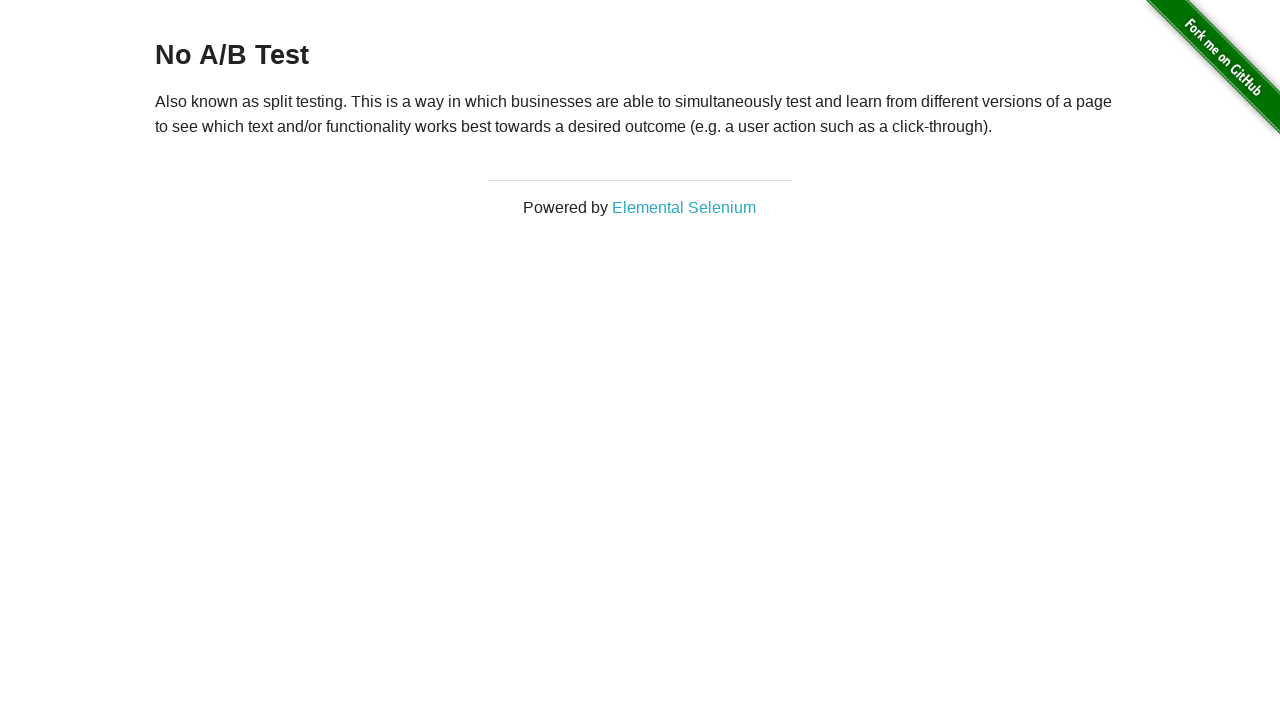

Verified heading now shows 'No A/B Test' confirming opt-out was successful
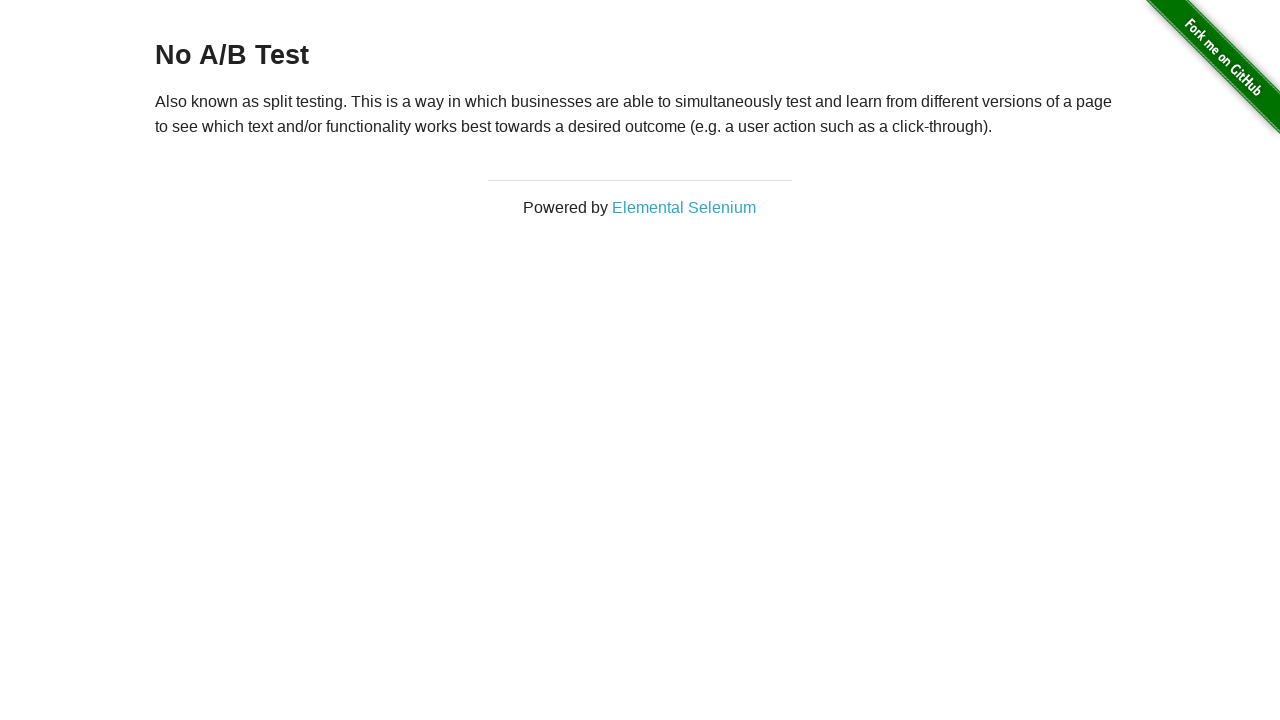

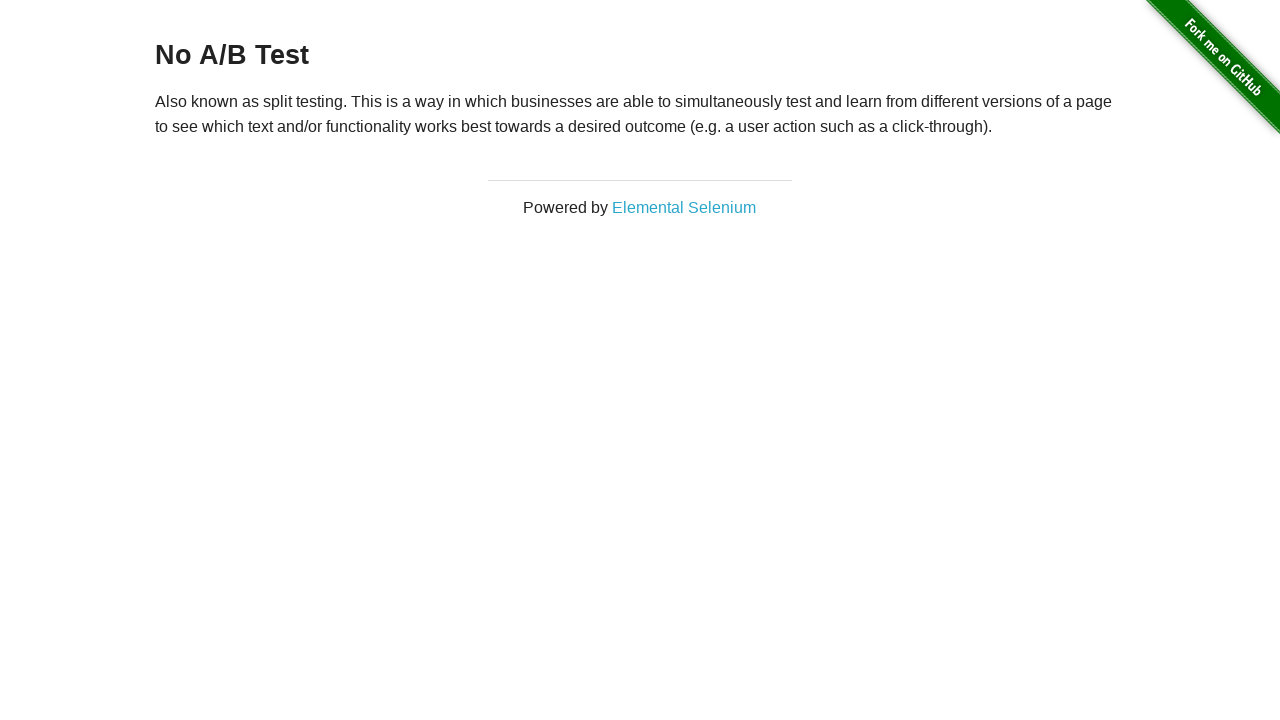